Tests dynamic loading functionality by clicking through to Example 1, clicking the Start button, and verifying that "Hello World!" text appears after the loading completes.

Starting URL: https://the-internet.herokuapp.com/

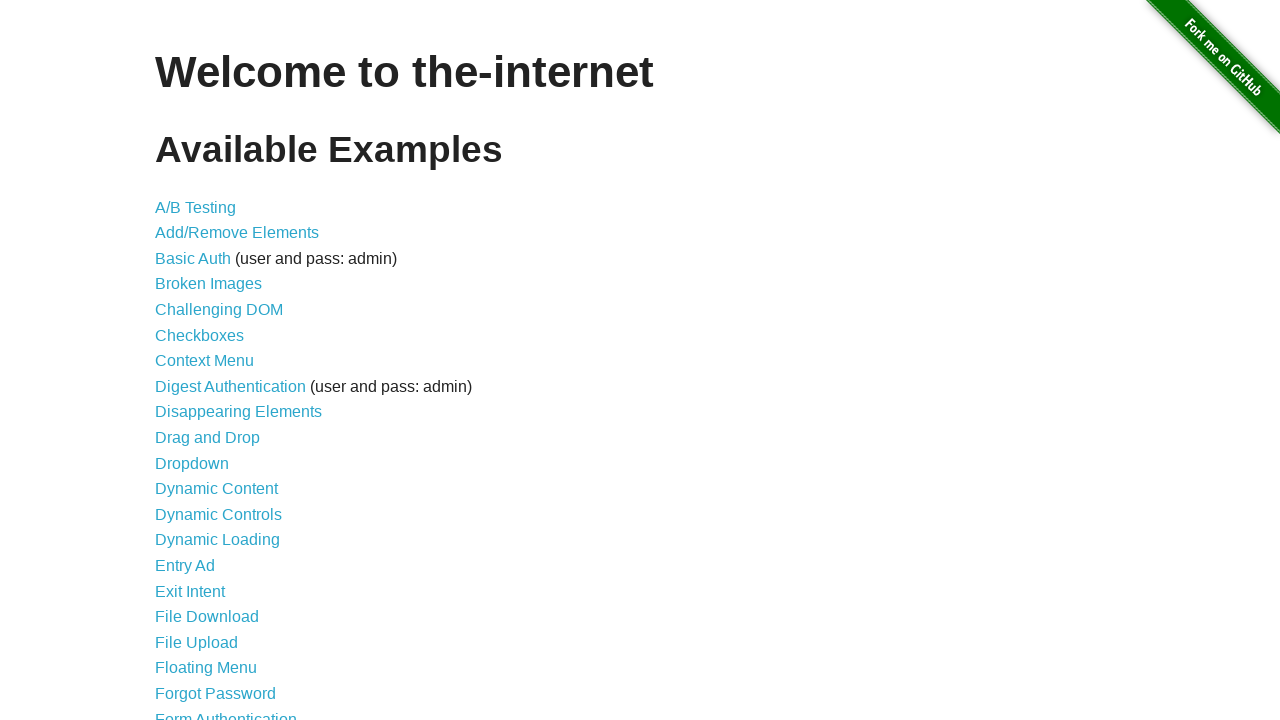

Clicked on 'Dynamic Loading' link at (218, 540) on text=Dynamic Loading
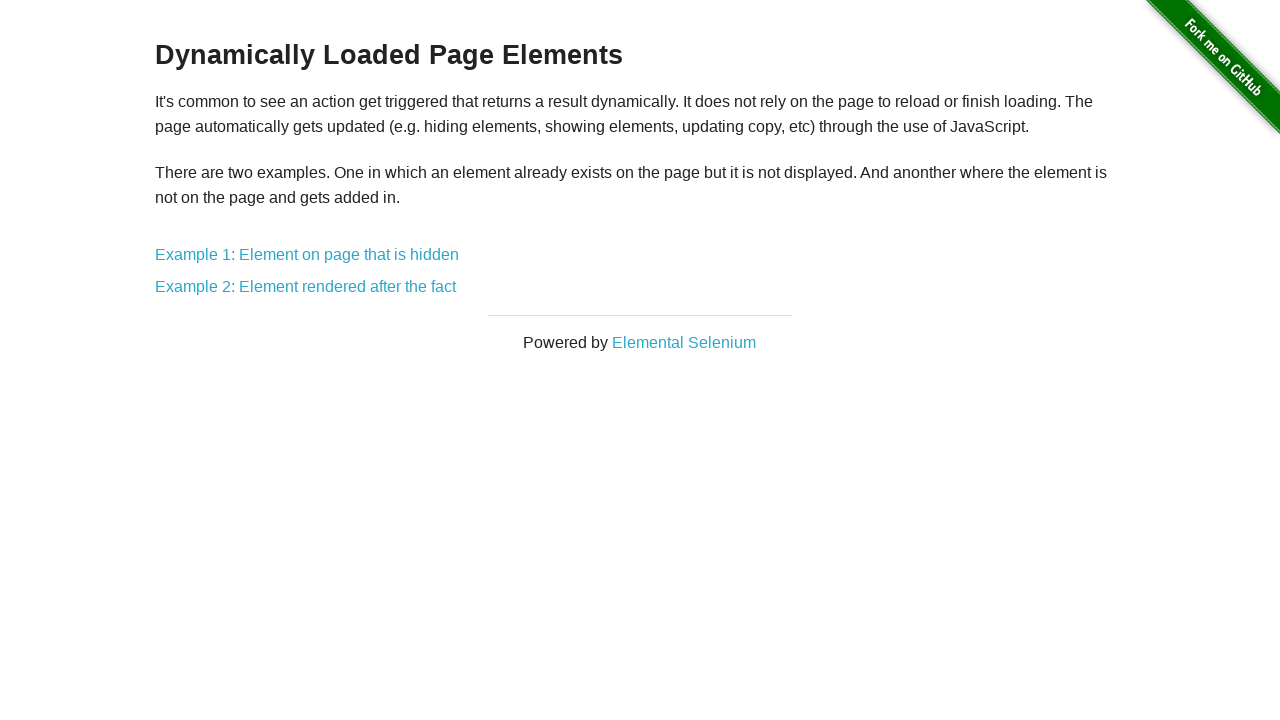

Clicked on 'Example 1' link at (307, 255) on text=Example 1
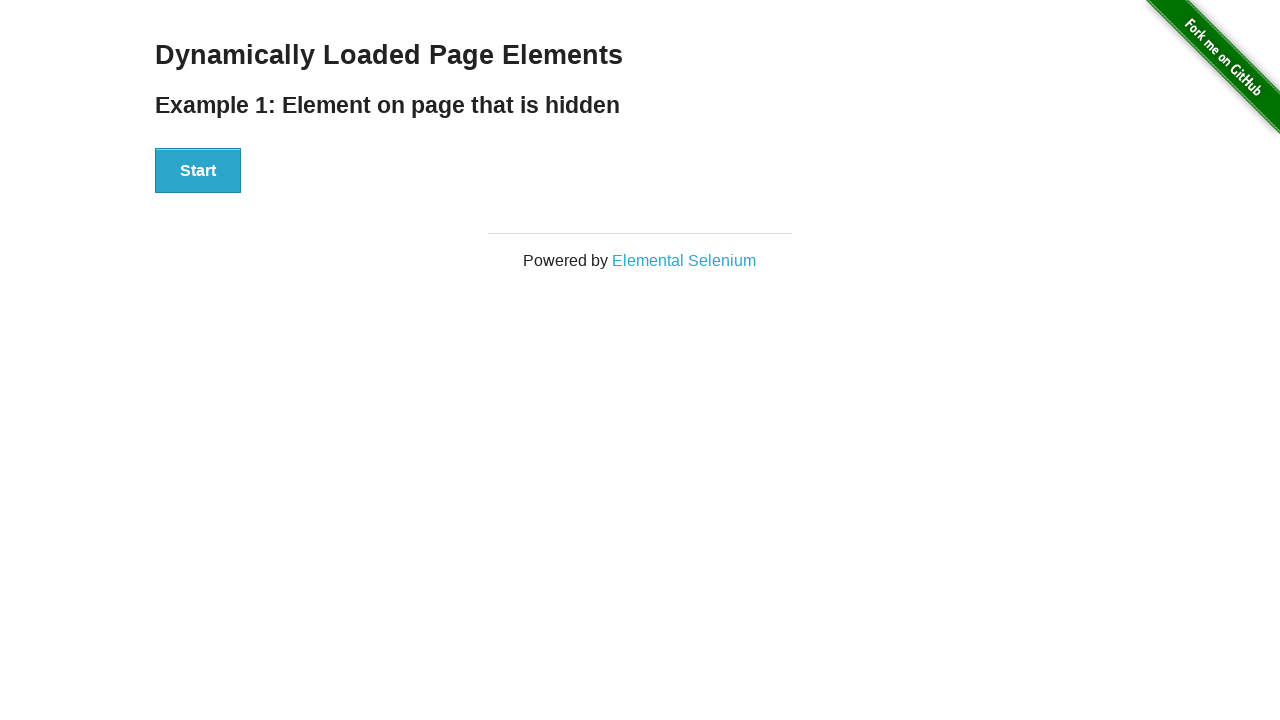

Clicked the Start button at (198, 171) on button
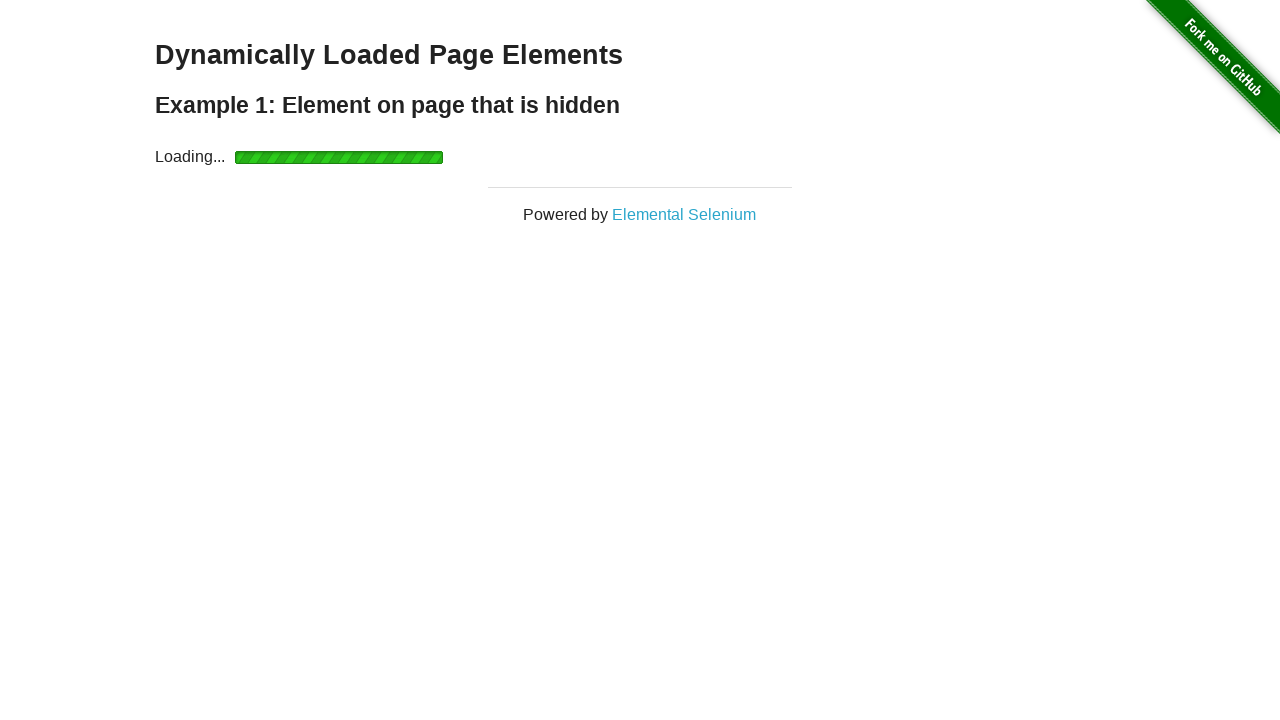

Dynamic loading completed and 'Hello World!' text appeared
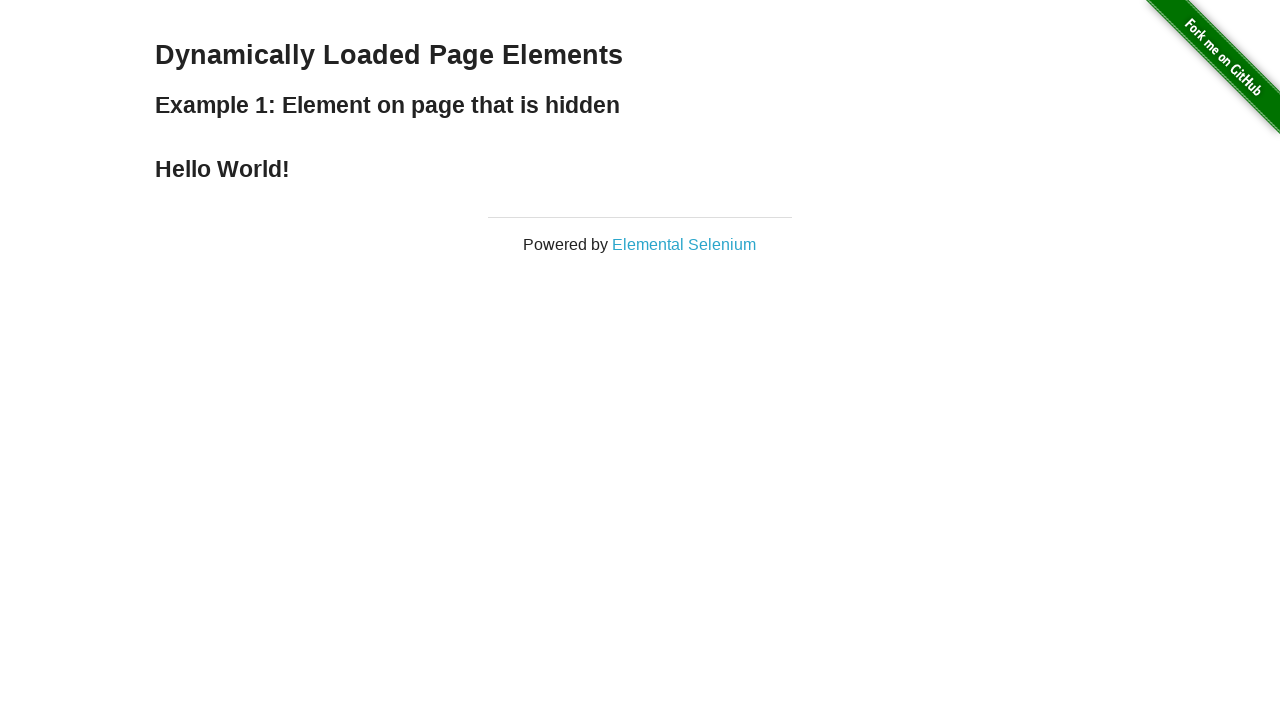

Verified that 'Hello World!' element is visible
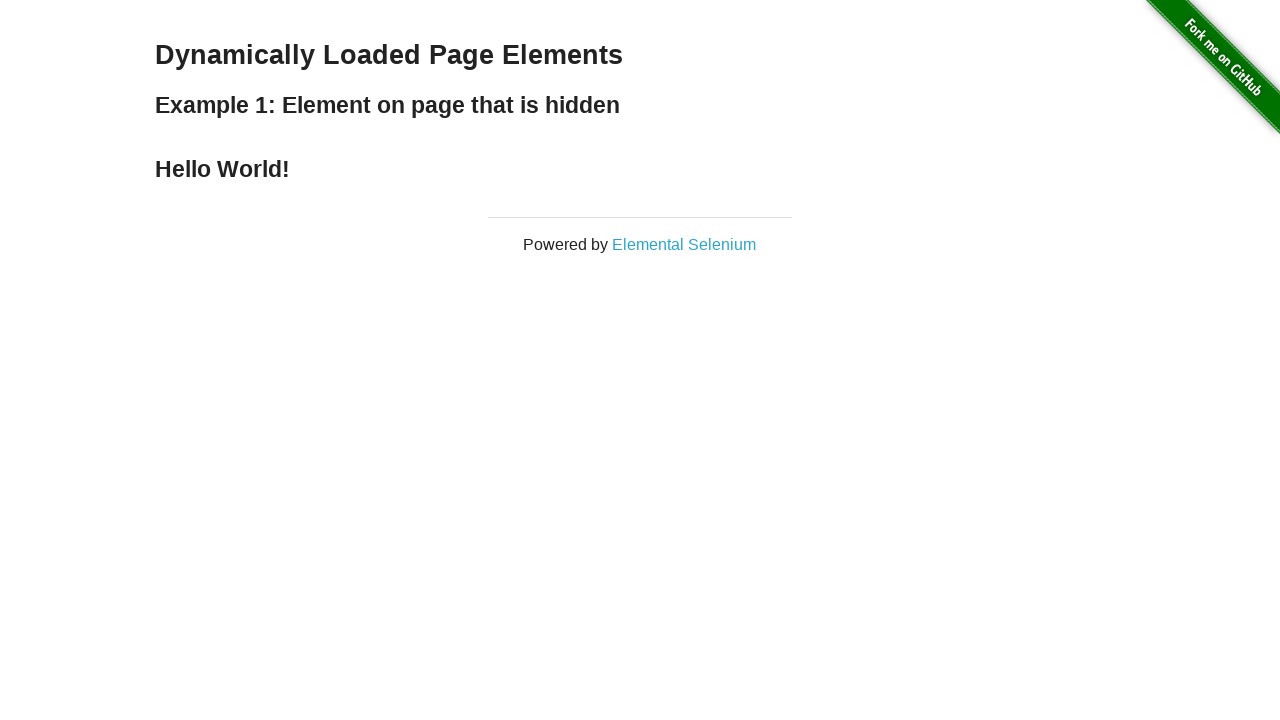

Retrieved and printed text content: Hello World!
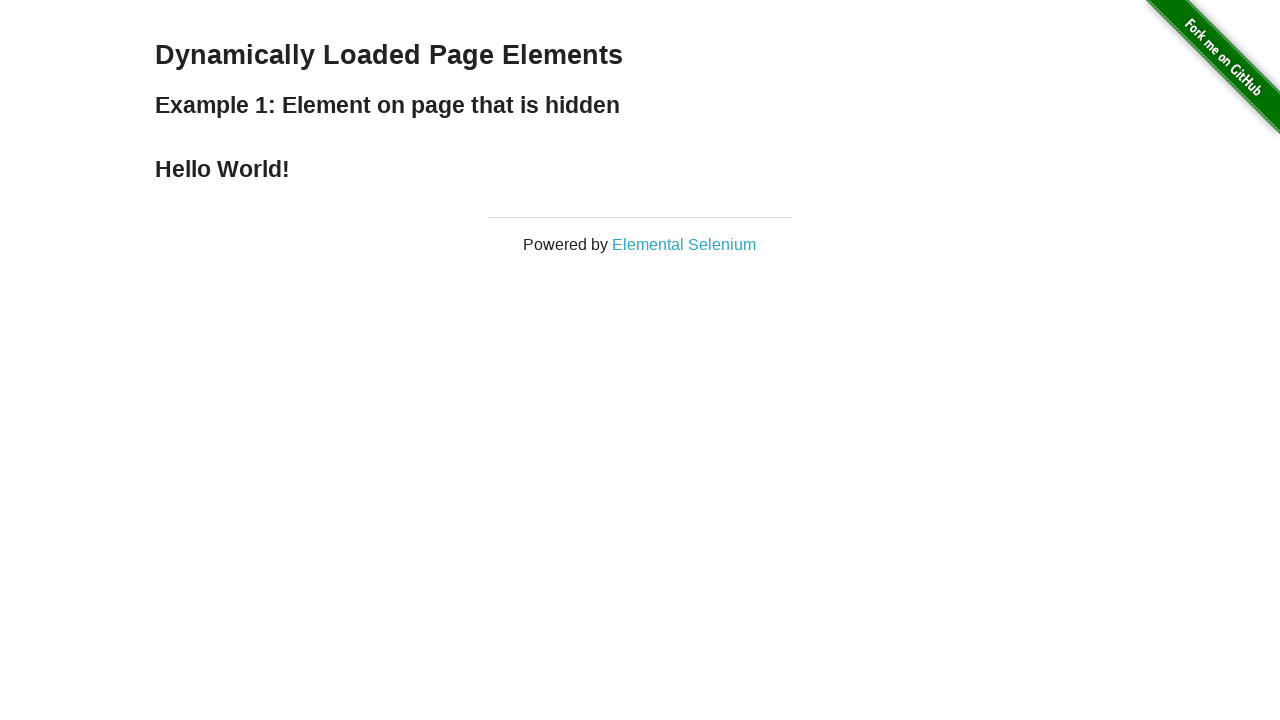

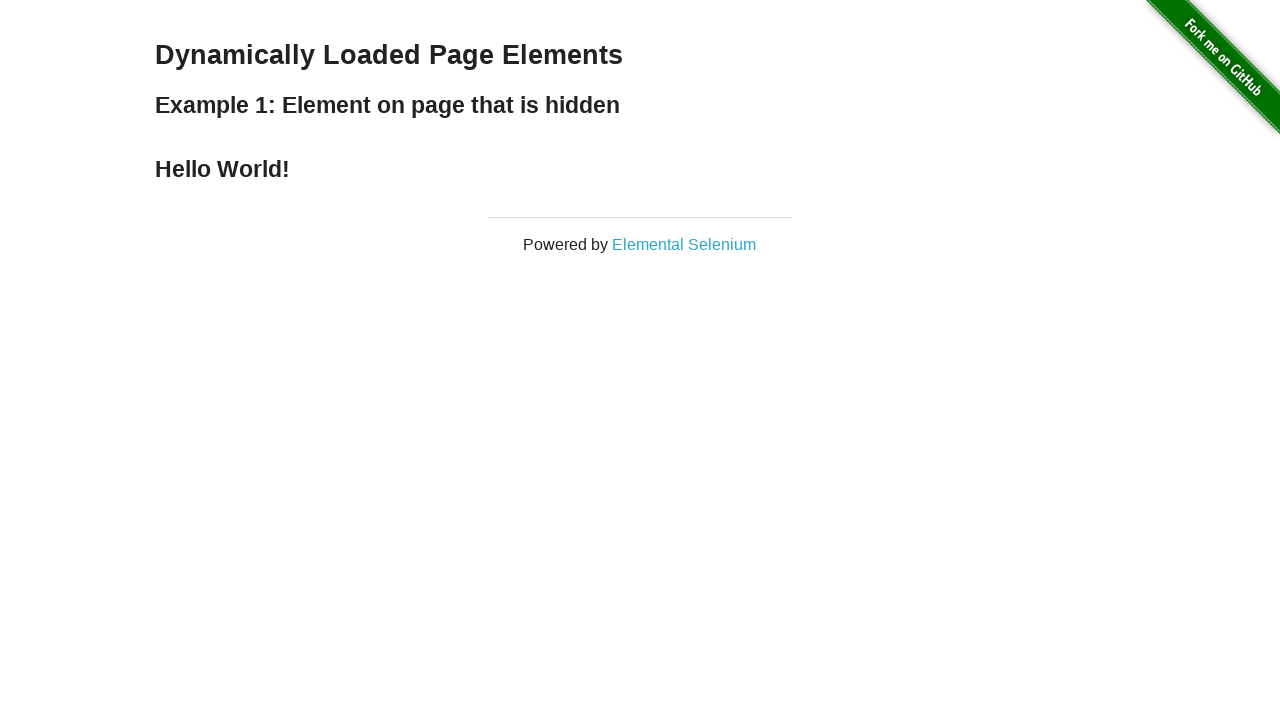